Tests dynamic disabled buttons by clicking a sequence of buttons that become enabled one after another, verifying the completion message displays correctly.

Starting URL: https://testpages.eviltester.com/styled/dynamic-buttons-disabled.html

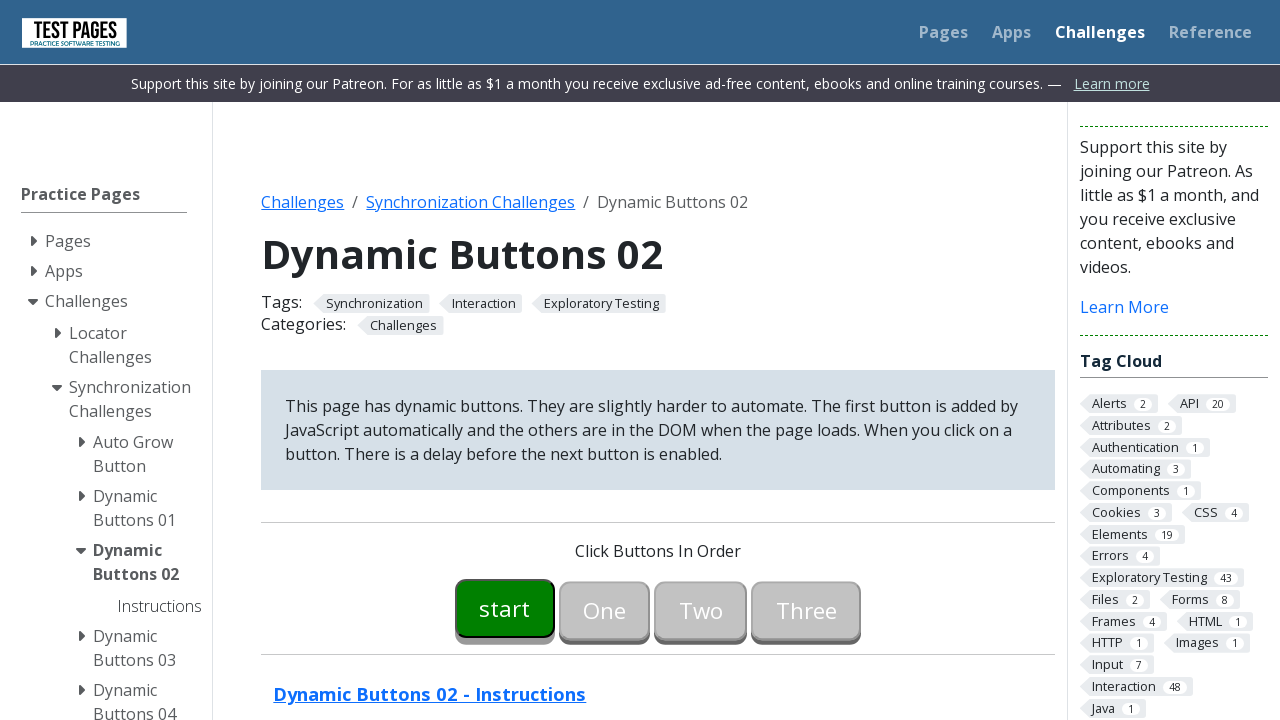

Clicked button00 when it became clickable at (505, 608) on #button00
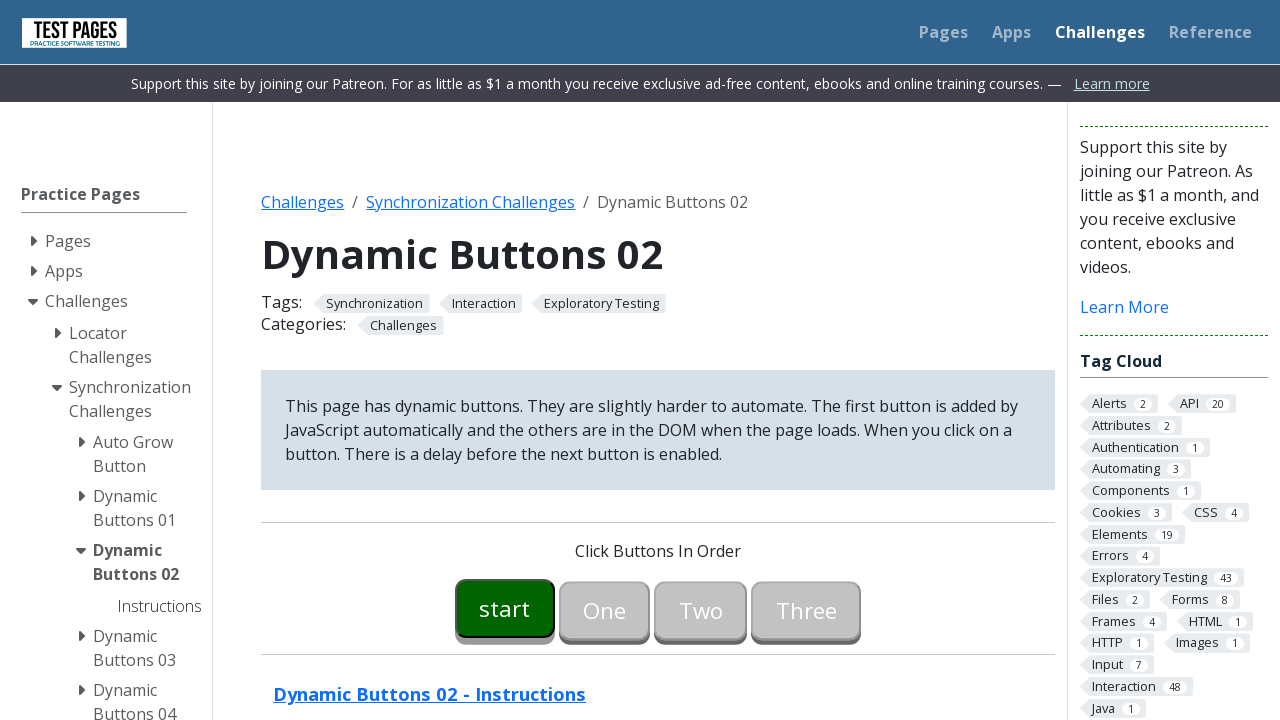

Clicked button01 when it became clickable at (605, 608) on #button01
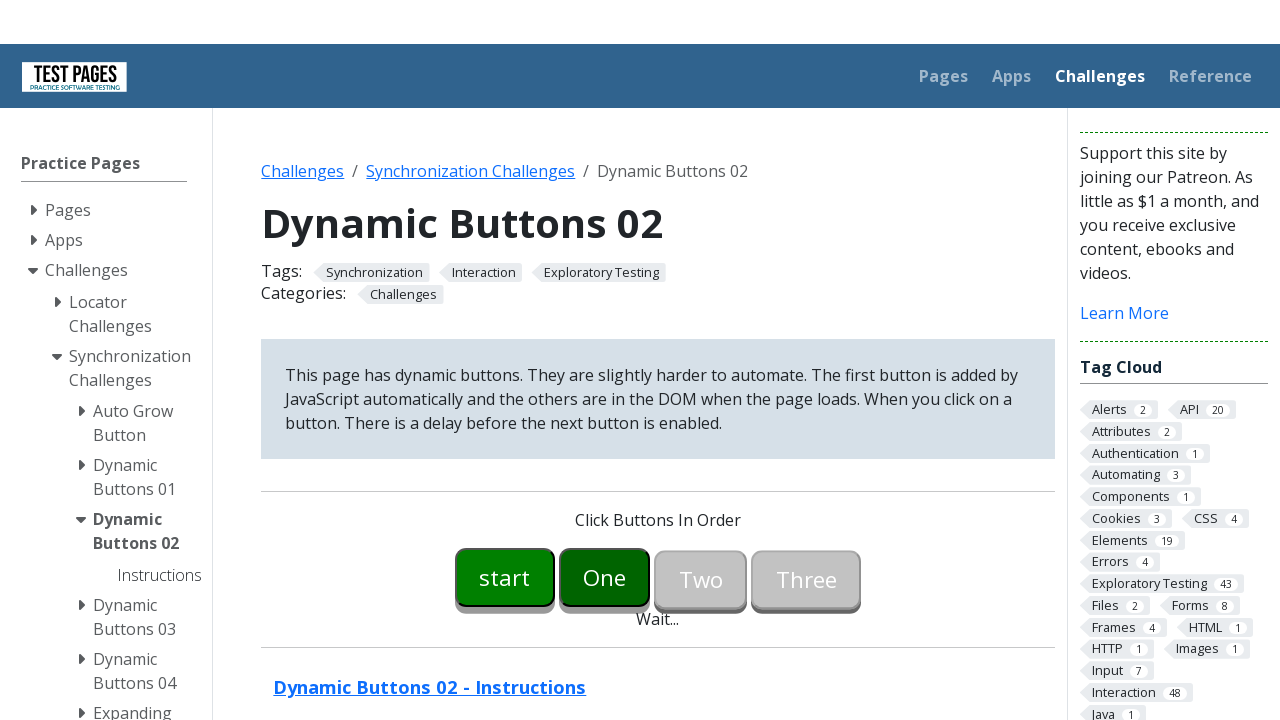

Clicked button02 when it became clickable at (701, 360) on #button02
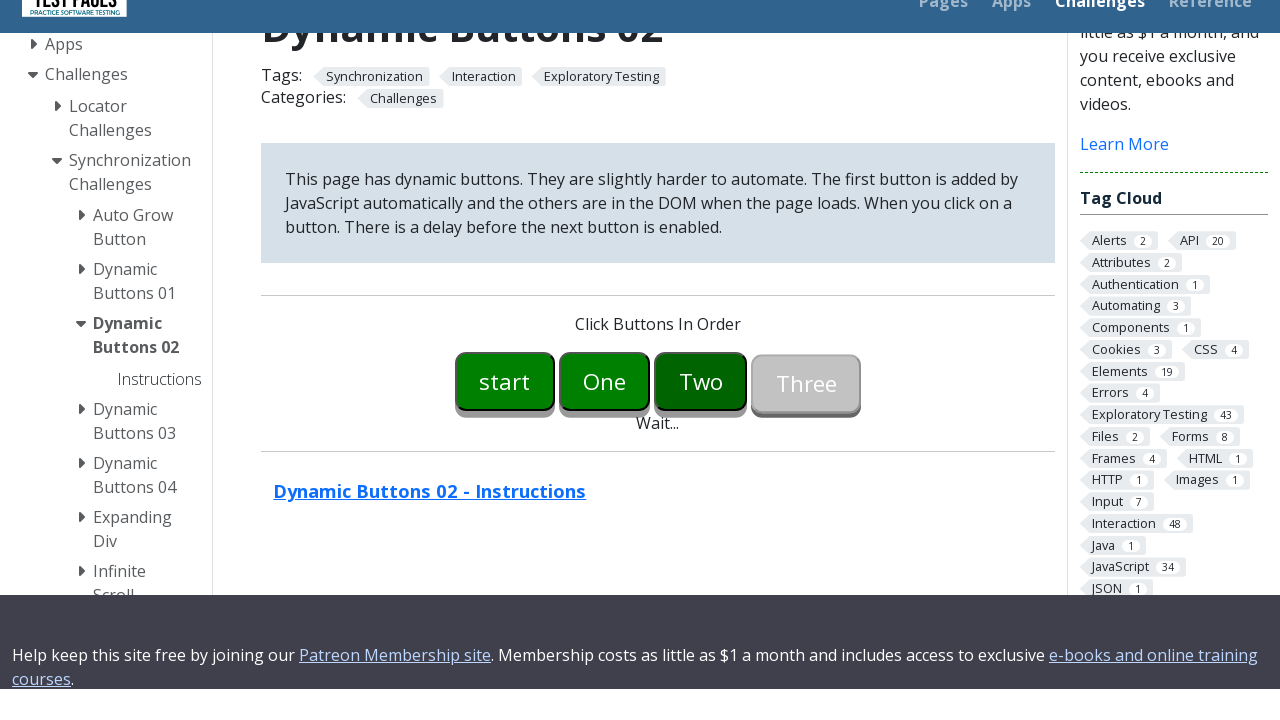

Clicked button03 when it became clickable at (806, 608) on #button03
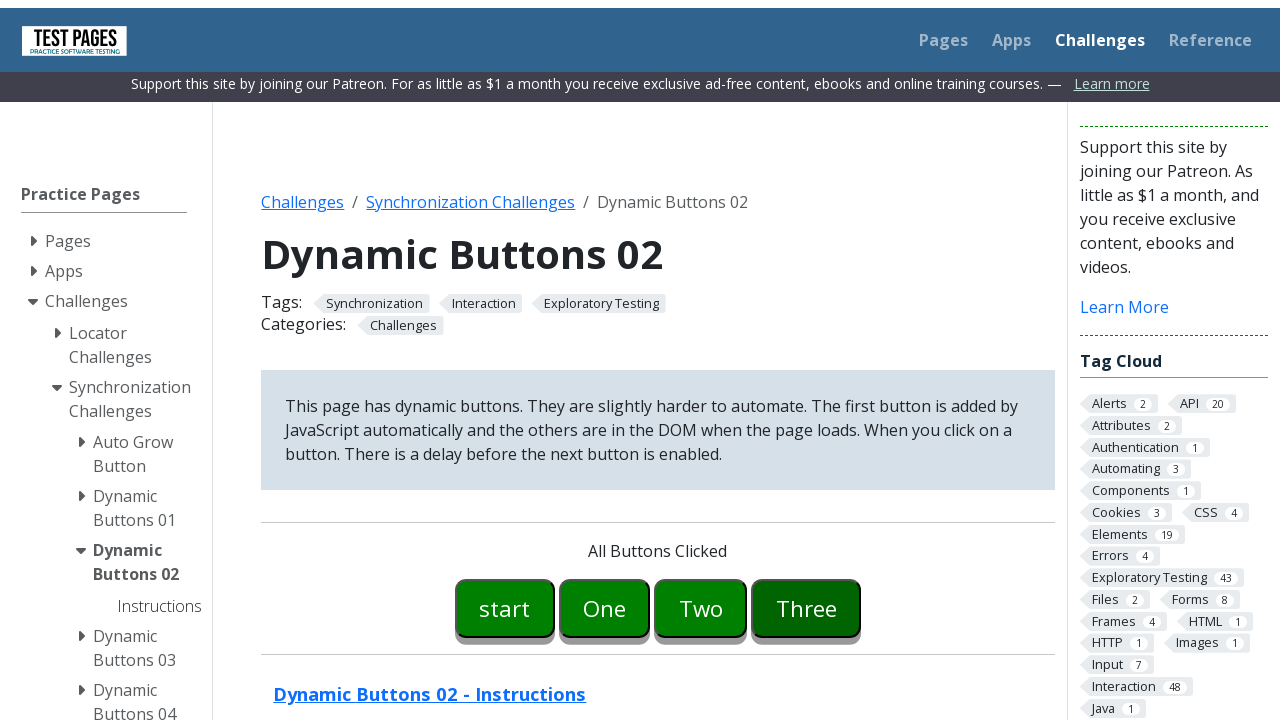

Success message 'All Buttons Clicked' appeared
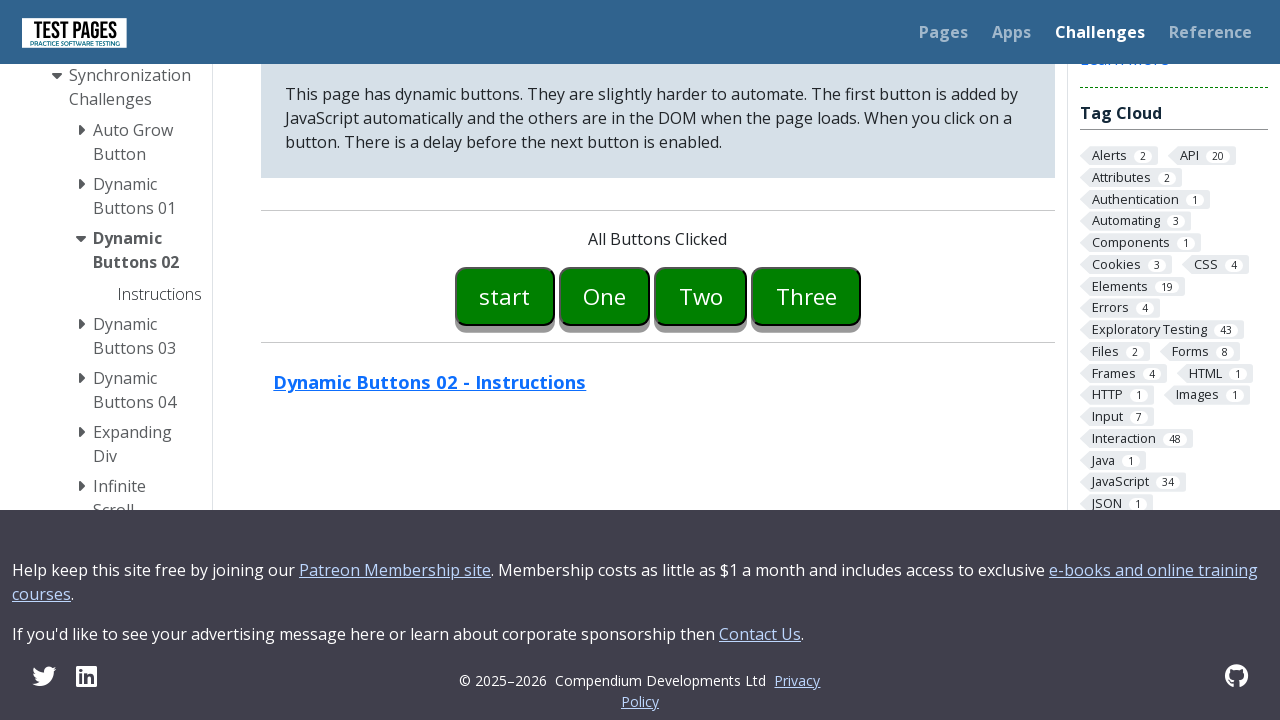

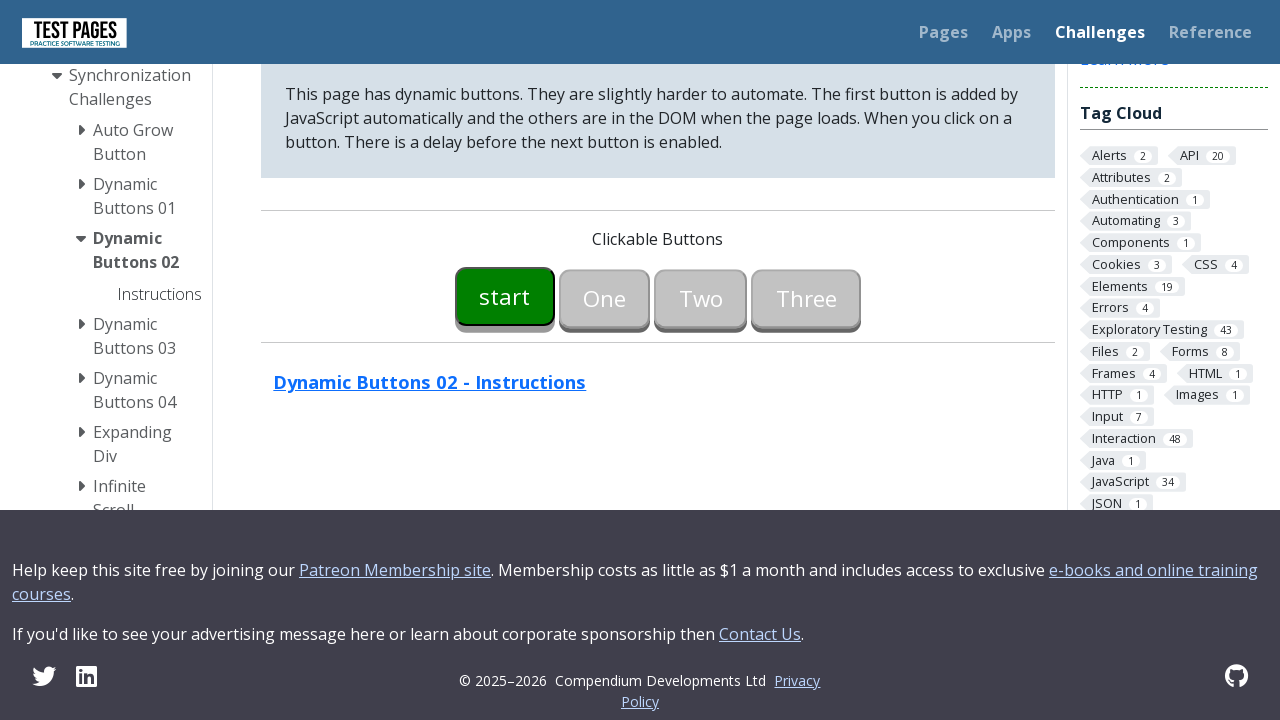